Tests a practice form submission by filling in name, email, password fields, checking a checkbox, submitting the form, verifying success message, and then clearing and updating a field.

Starting URL: https://rahulshettyacademy.com/angularpractice/

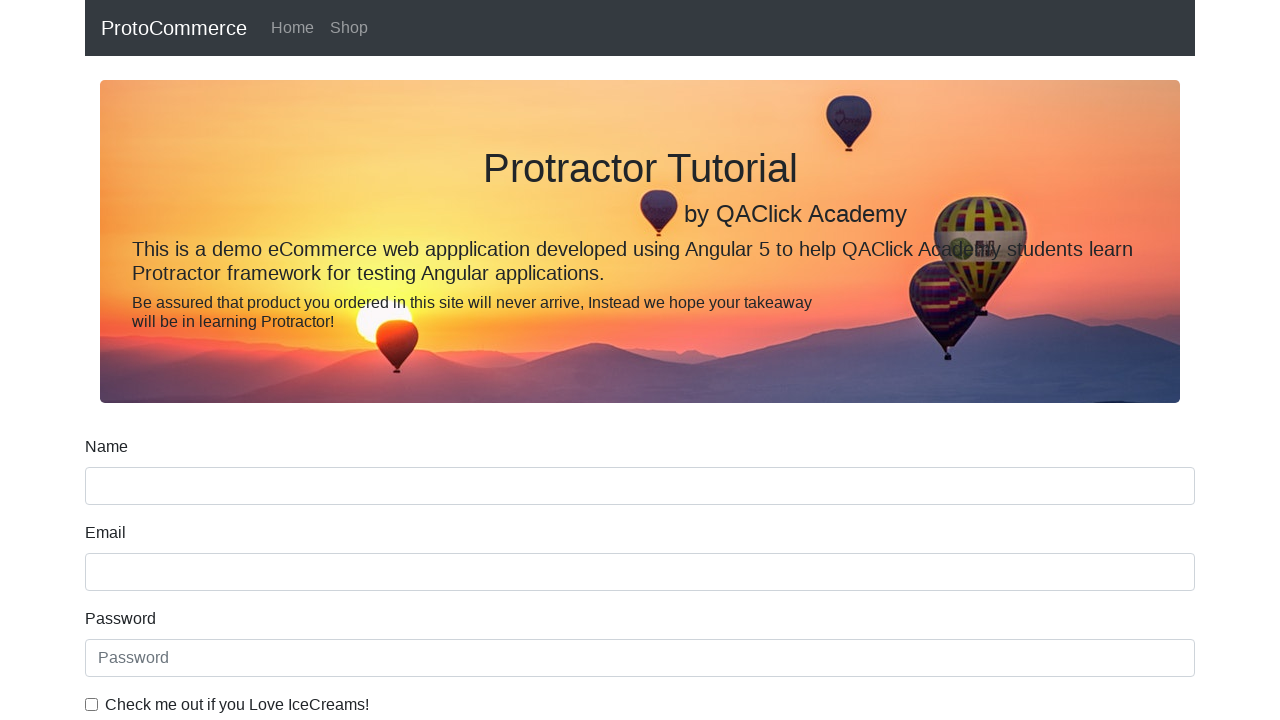

Filled name field with 'Emil' on //div/input[@name='name']
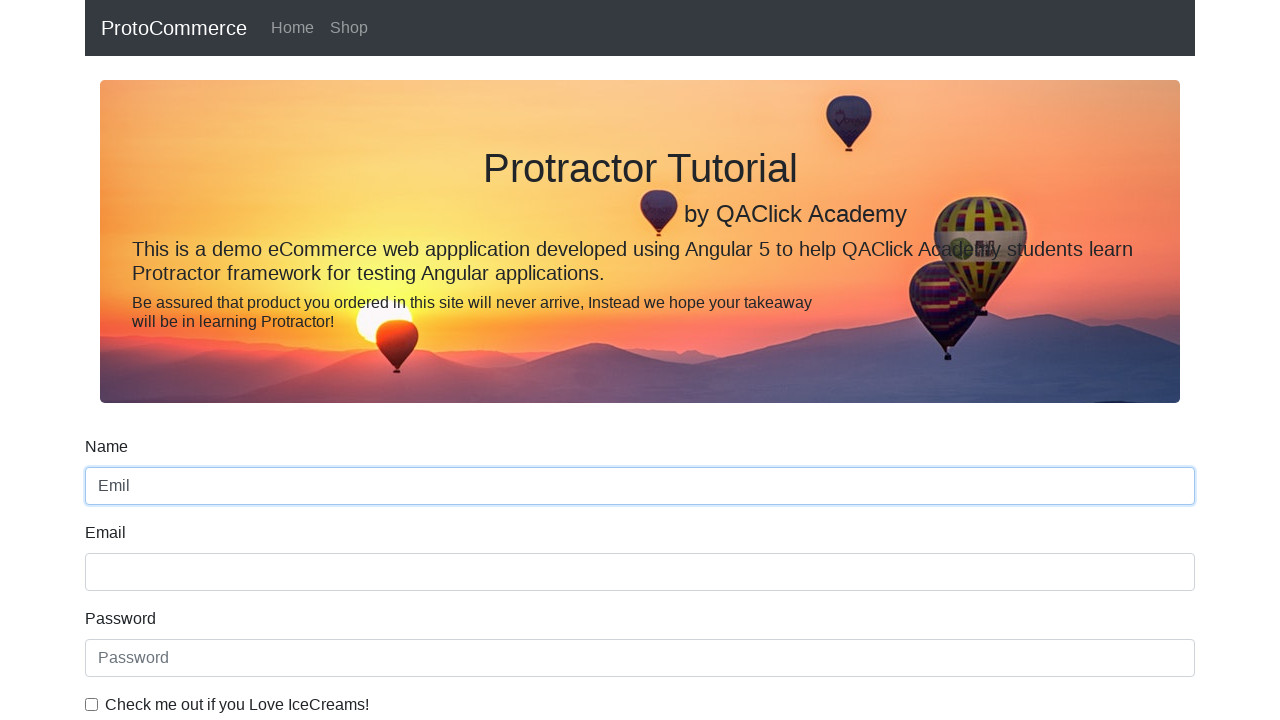

Filled email field with 'abin@gmail.com' on input[name='email']
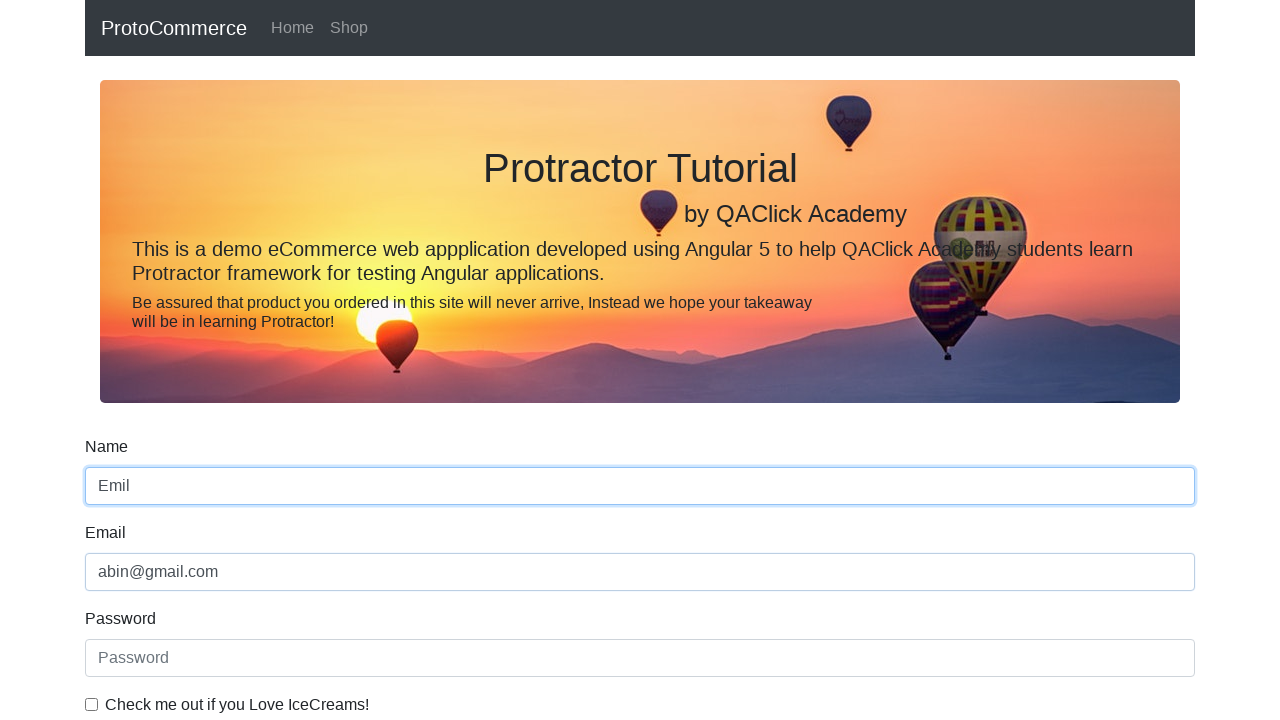

Filled password field with '1234qwer' on #exampleInputPassword1
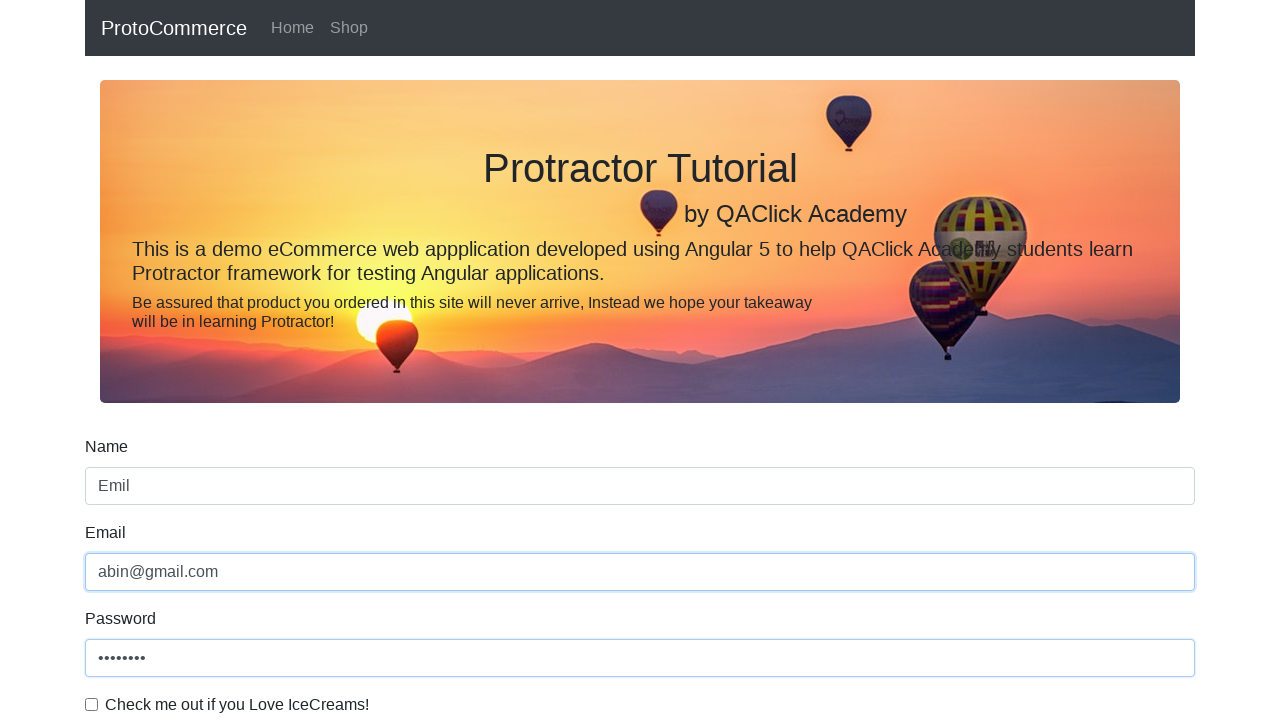

Checked the checkbox at (92, 704) on #exampleCheck1
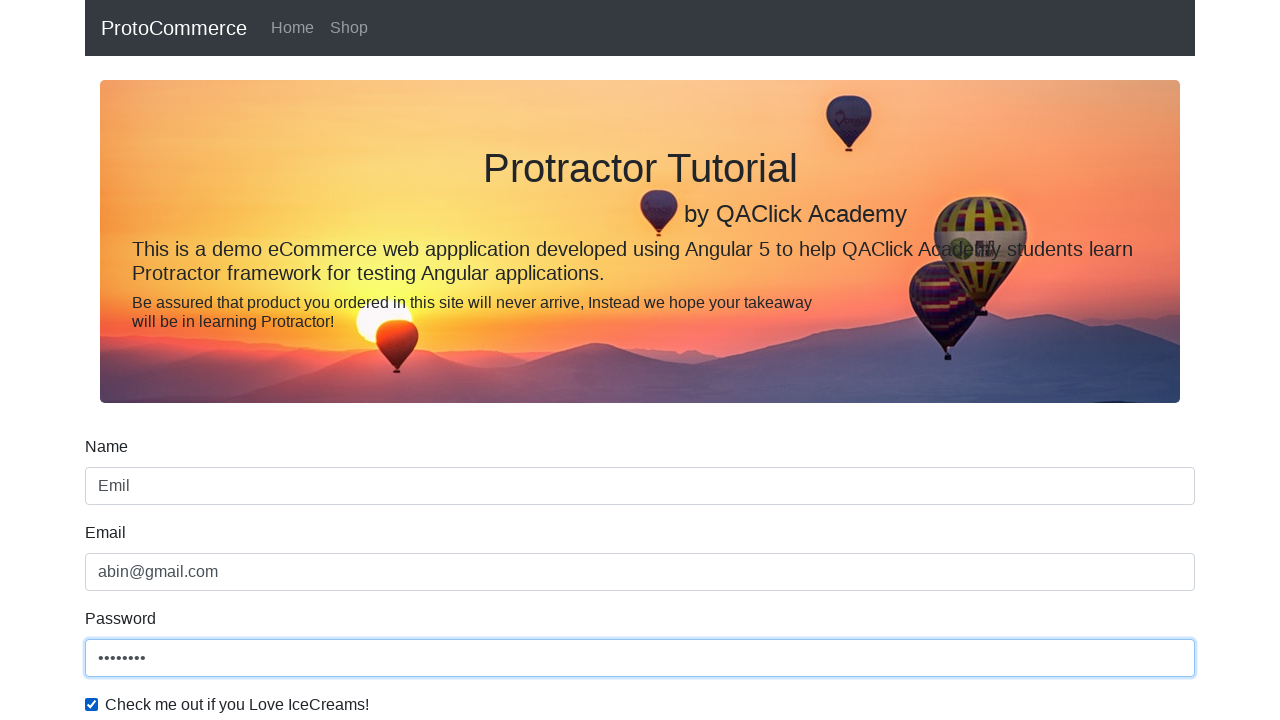

Clicked submit button to submit the form at (123, 491) on input[type='submit']
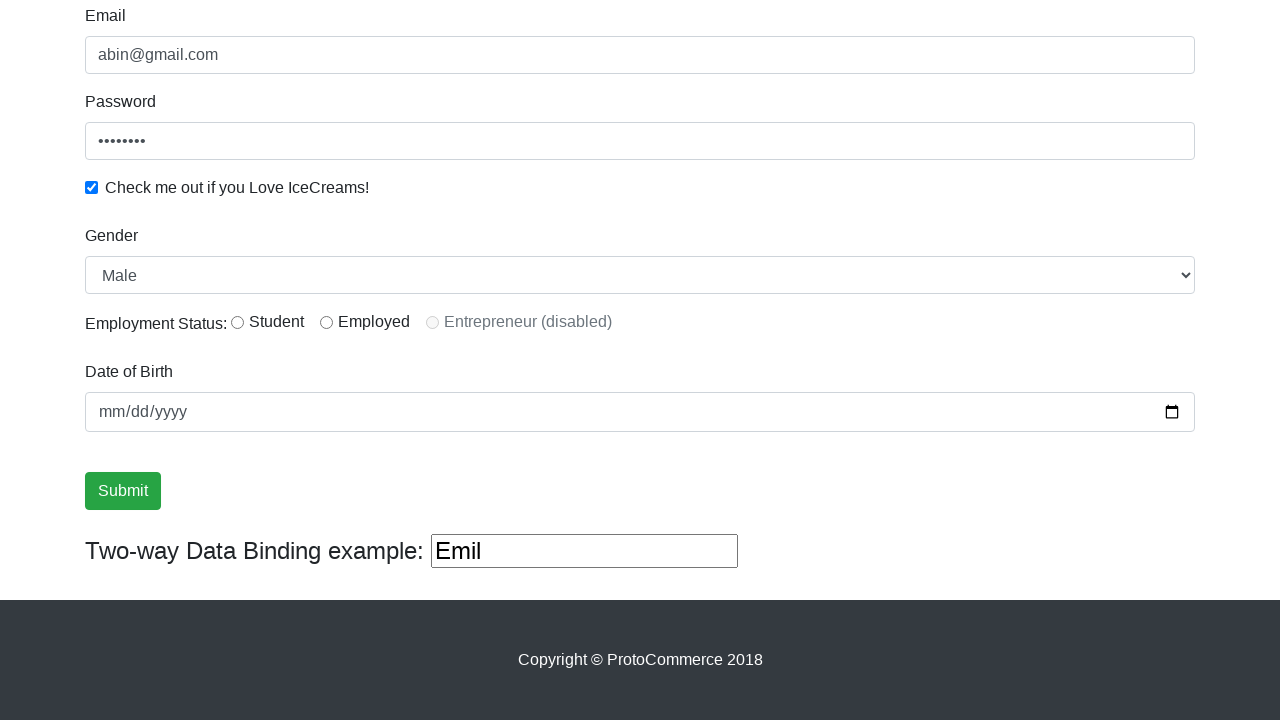

Success message appeared
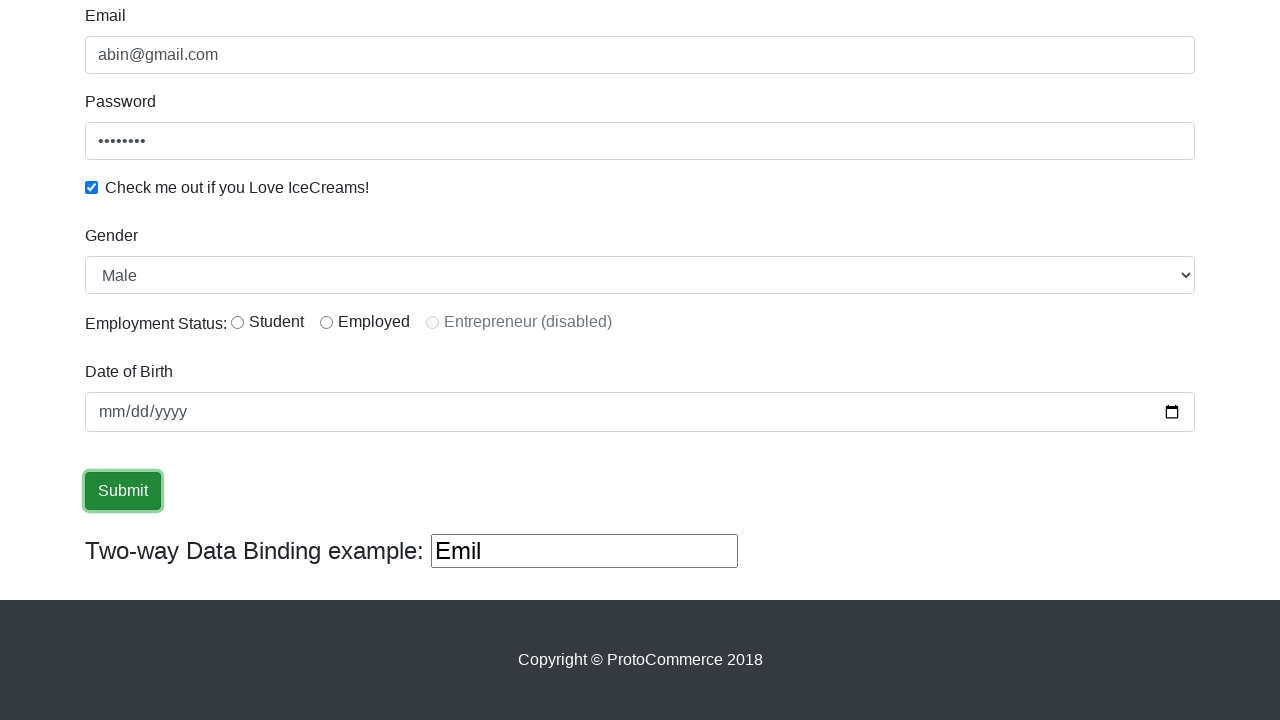

Verified 'Success' text in success message
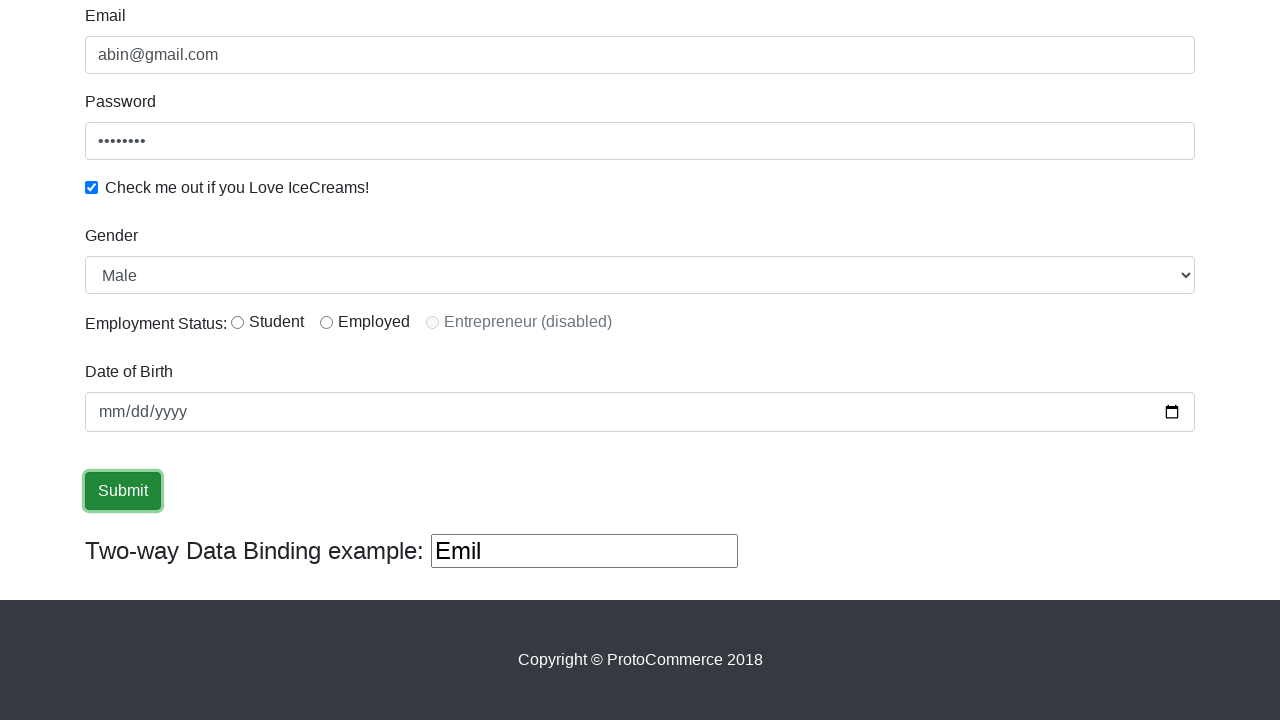

Cleared the second name field on (//input[@name='name'])[2]
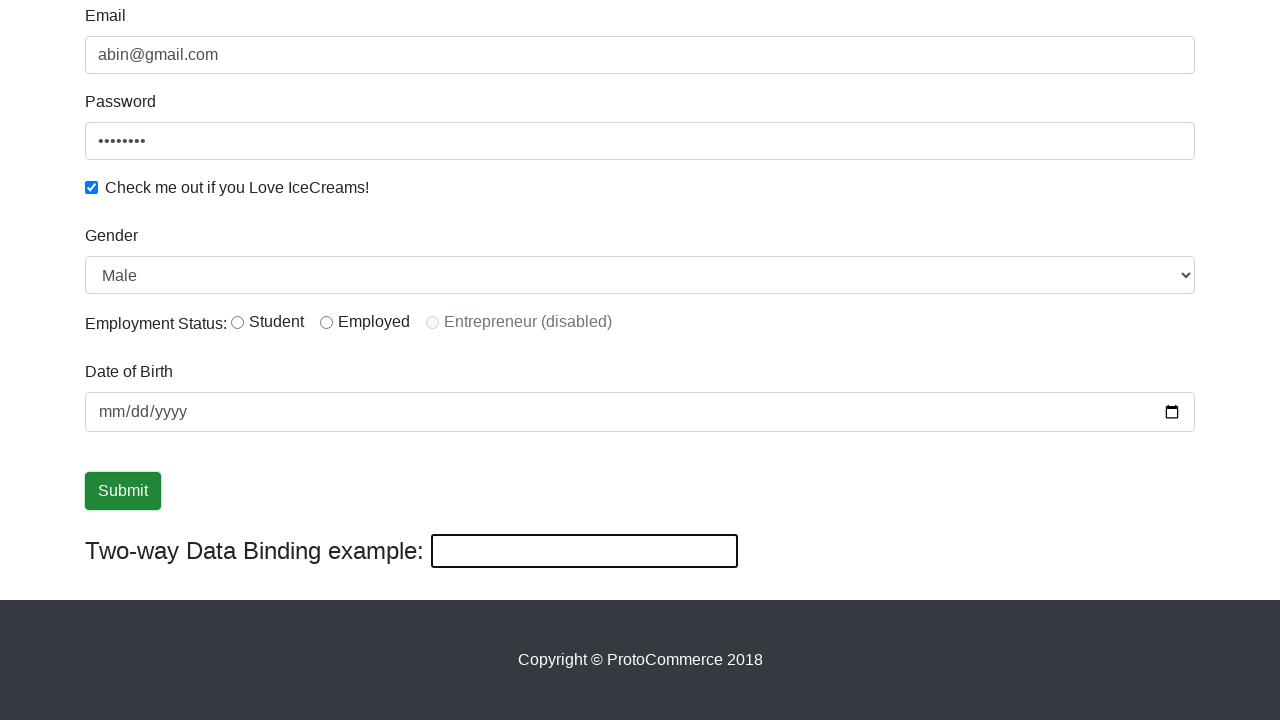

Filled second name field with 'Hello' on (//input[@name='name'])[2]
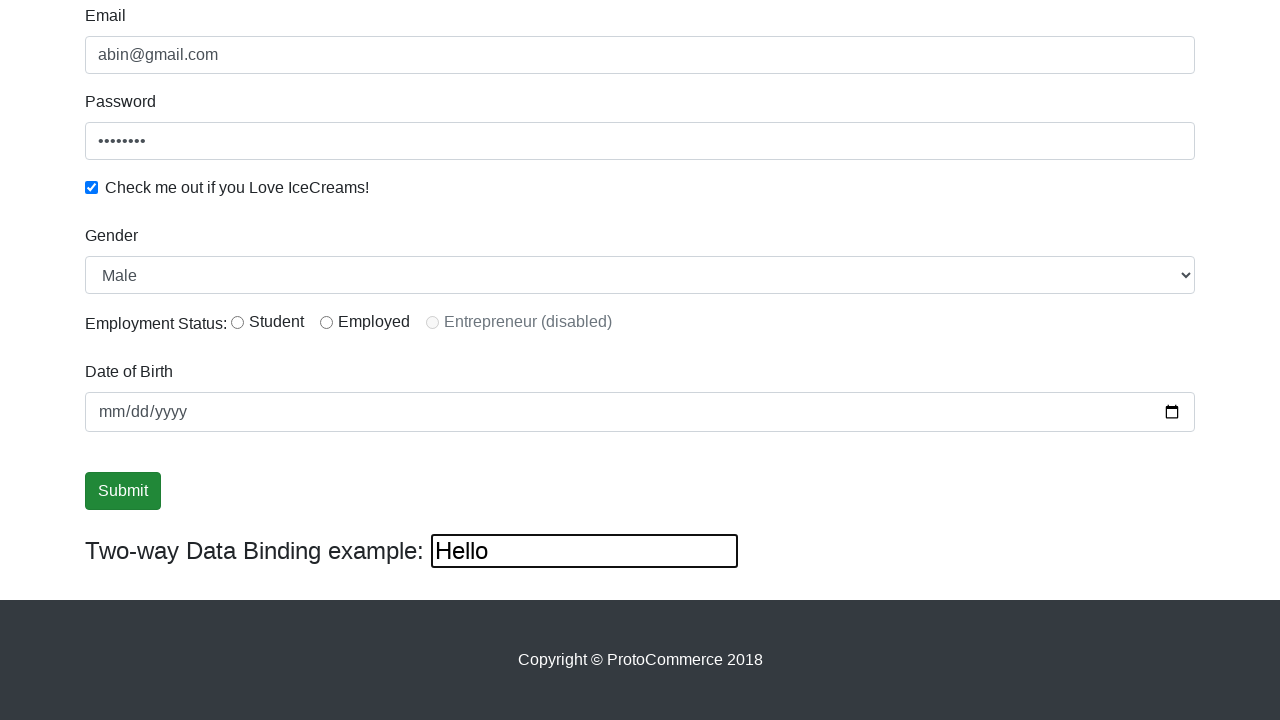

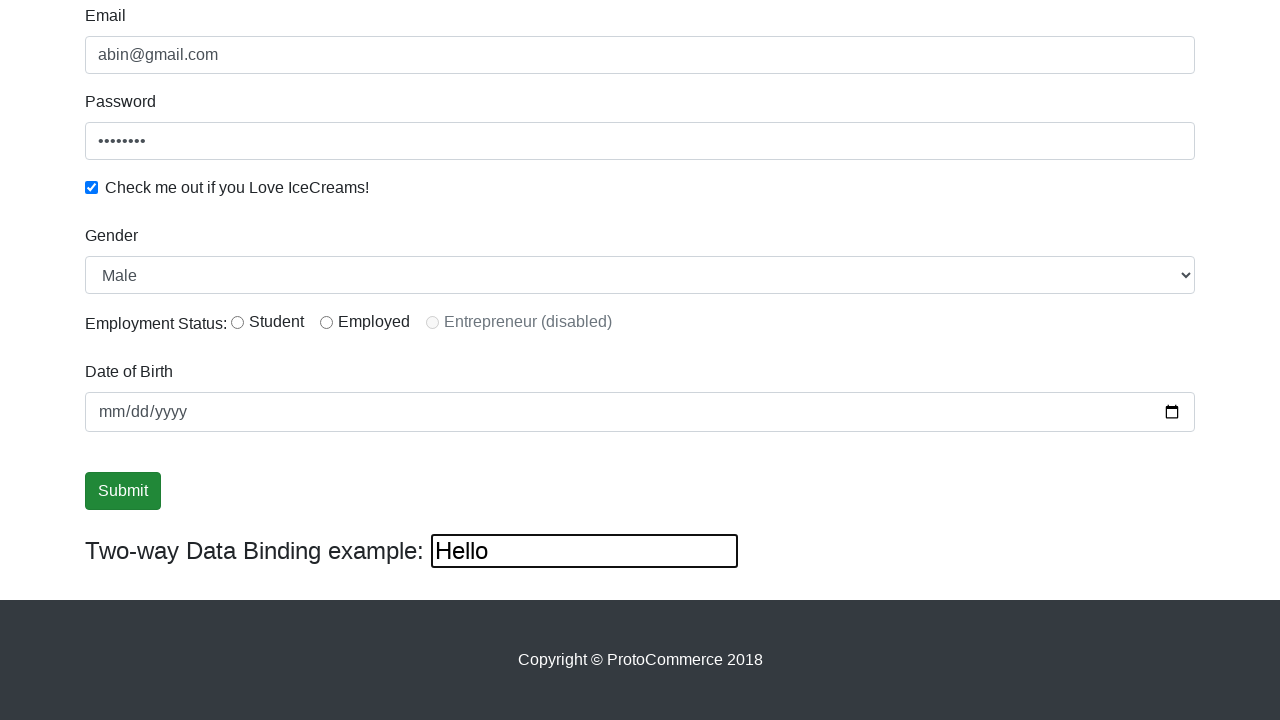